Tests a jQuery date range picker by selecting the current date as the 'from' date and the next day as the 'to' date

Starting URL: https://www.lambdatest.com/selenium-playground/jquery-date-picker-demo

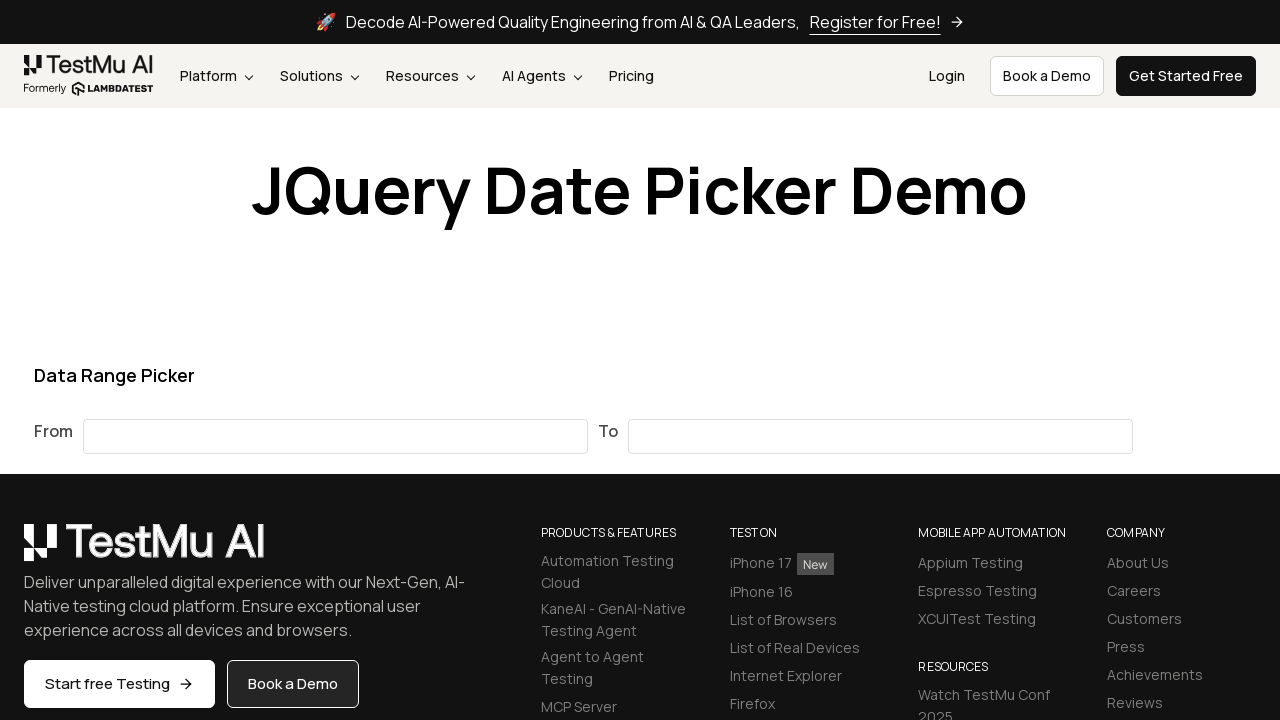

Clicked on the 'from' date input field at (336, 436) on input#from
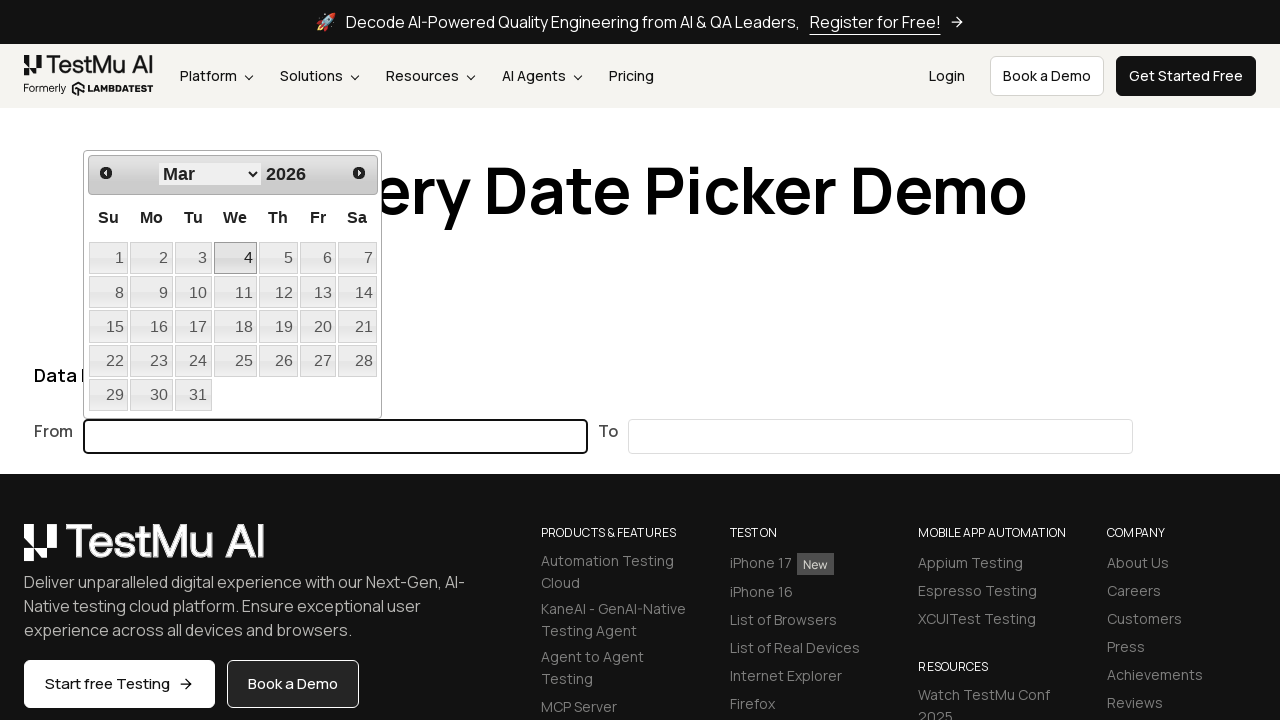

Selected current day (25) from the 'from' date picker at (235, 361) on //td/a[contains(text(), '25')]
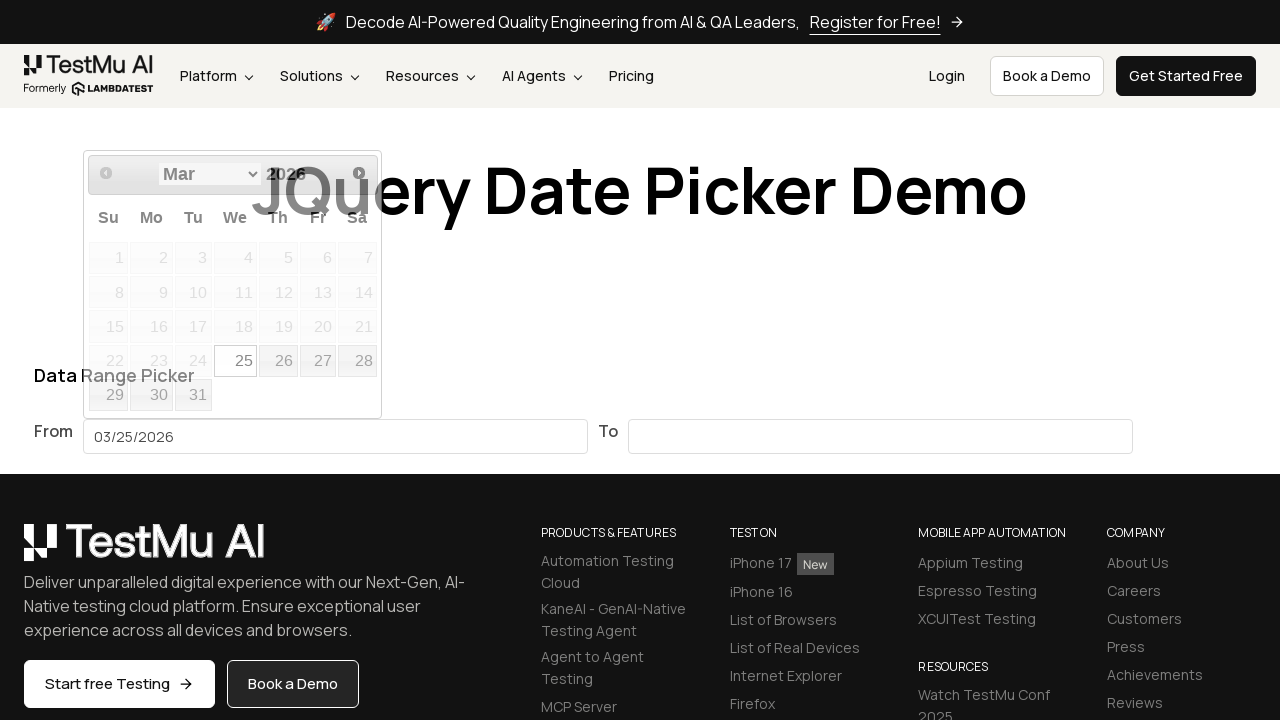

Clicked on the 'to' date input field at (880, 436) on input#to
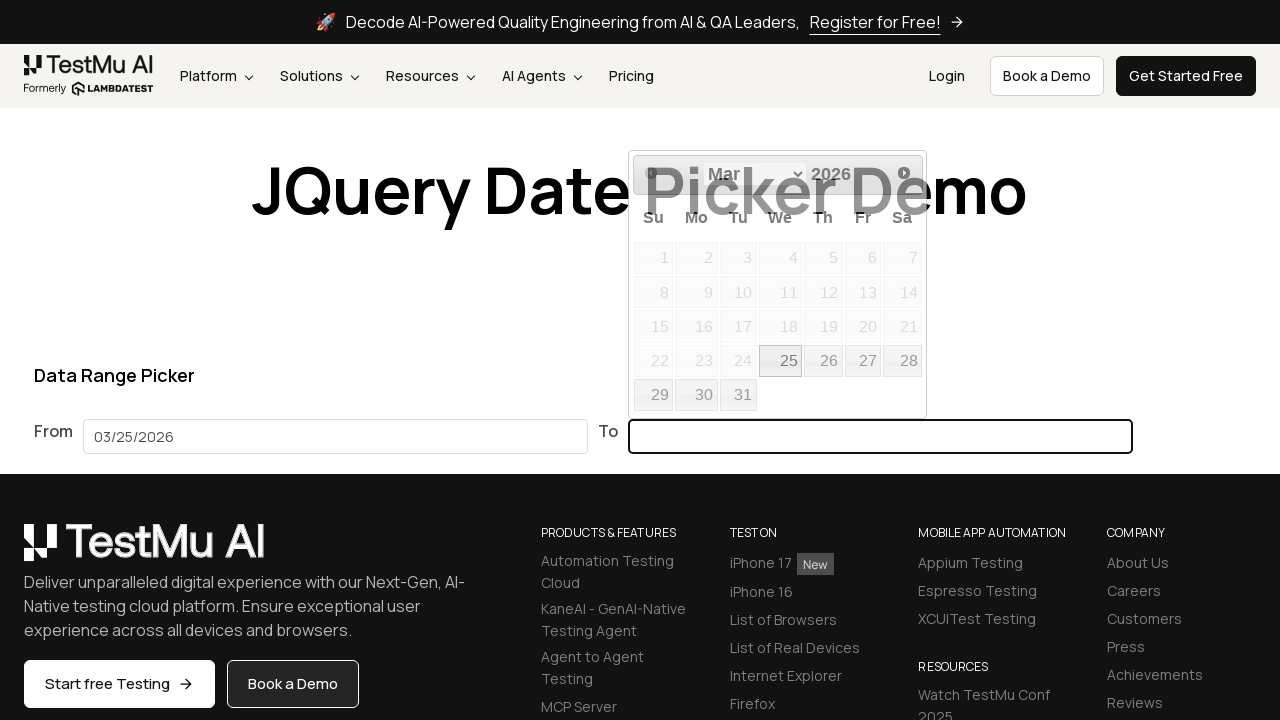

Selected next day (26) from the 'to' date picker at (823, 361) on //td/a[contains(text(), '26')]
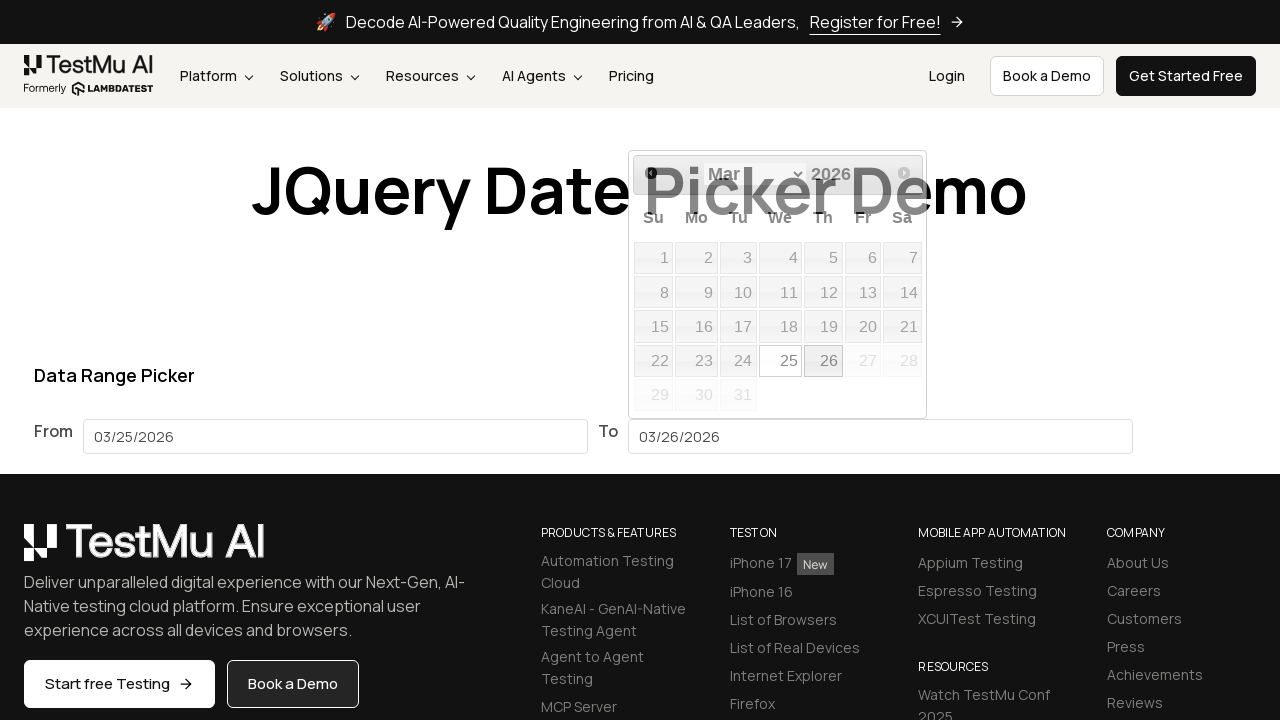

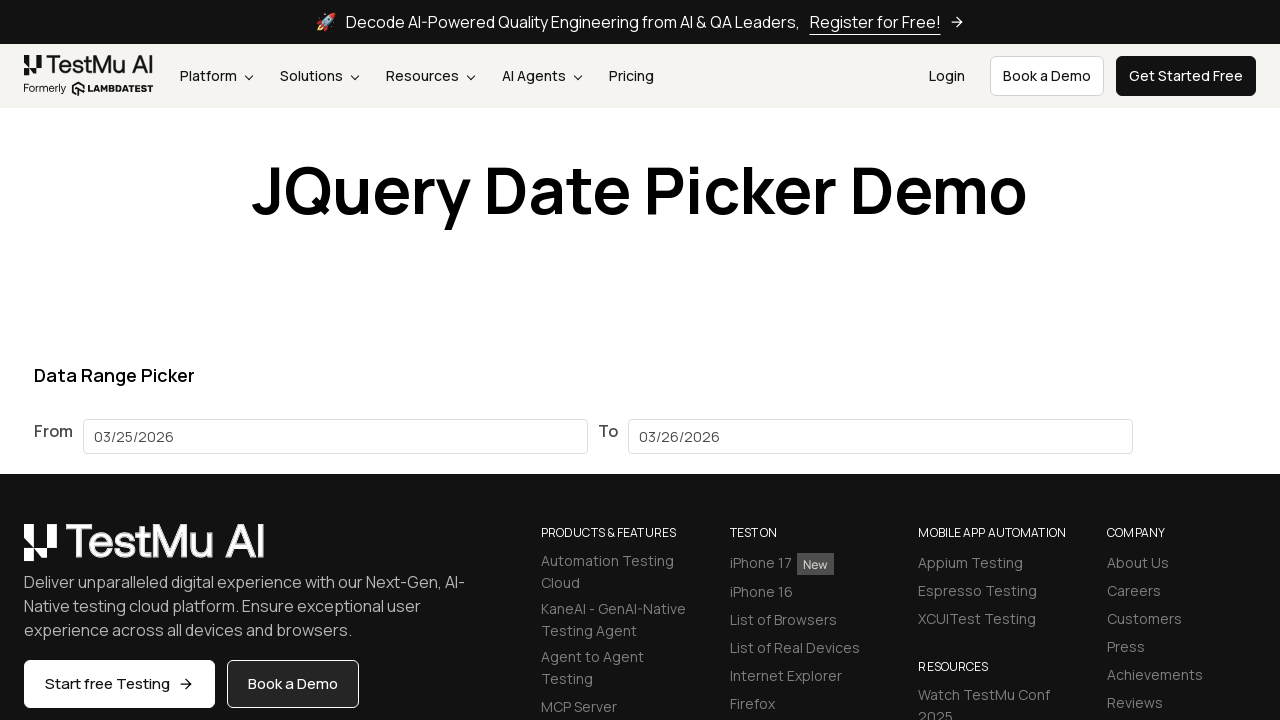